Tests scrolling functionality on a practice page by scrolling the window and a table element, then verifies that the sum of values in a table column matches the displayed total amount.

Starting URL: https://rahulshettyacademy.com/AutomationPractice/

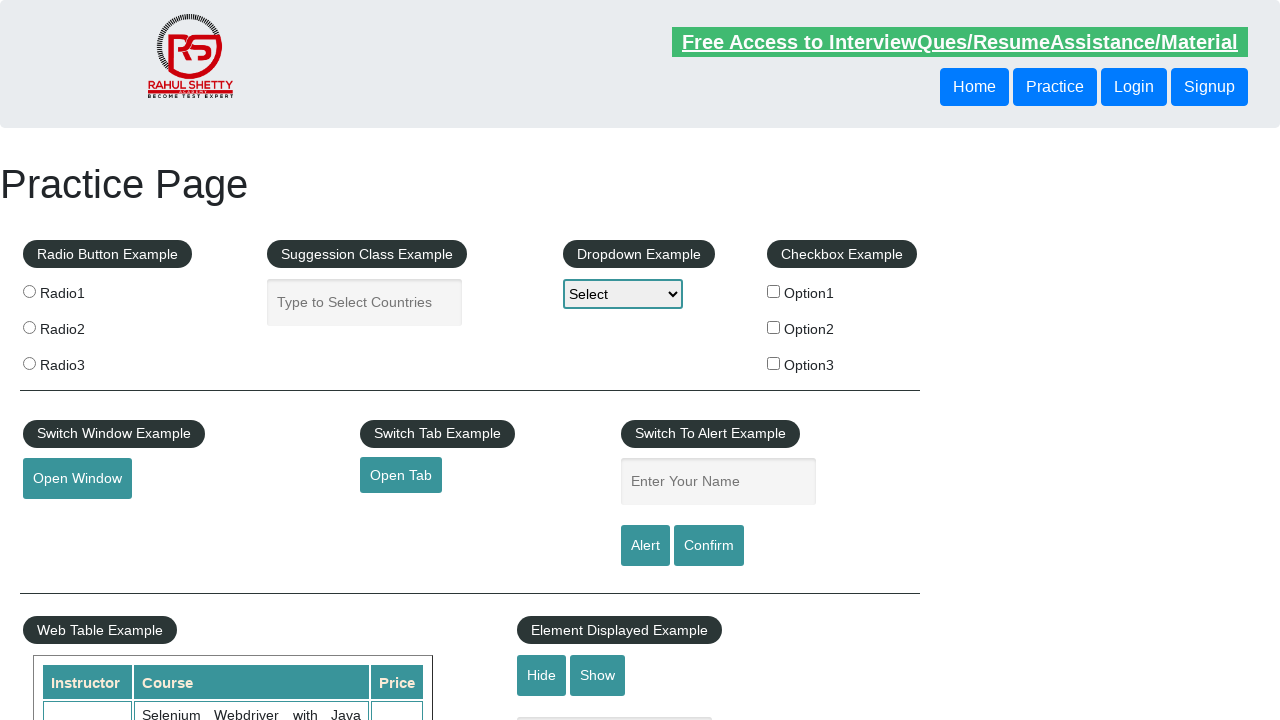

Scrolled window down by 500 pixels
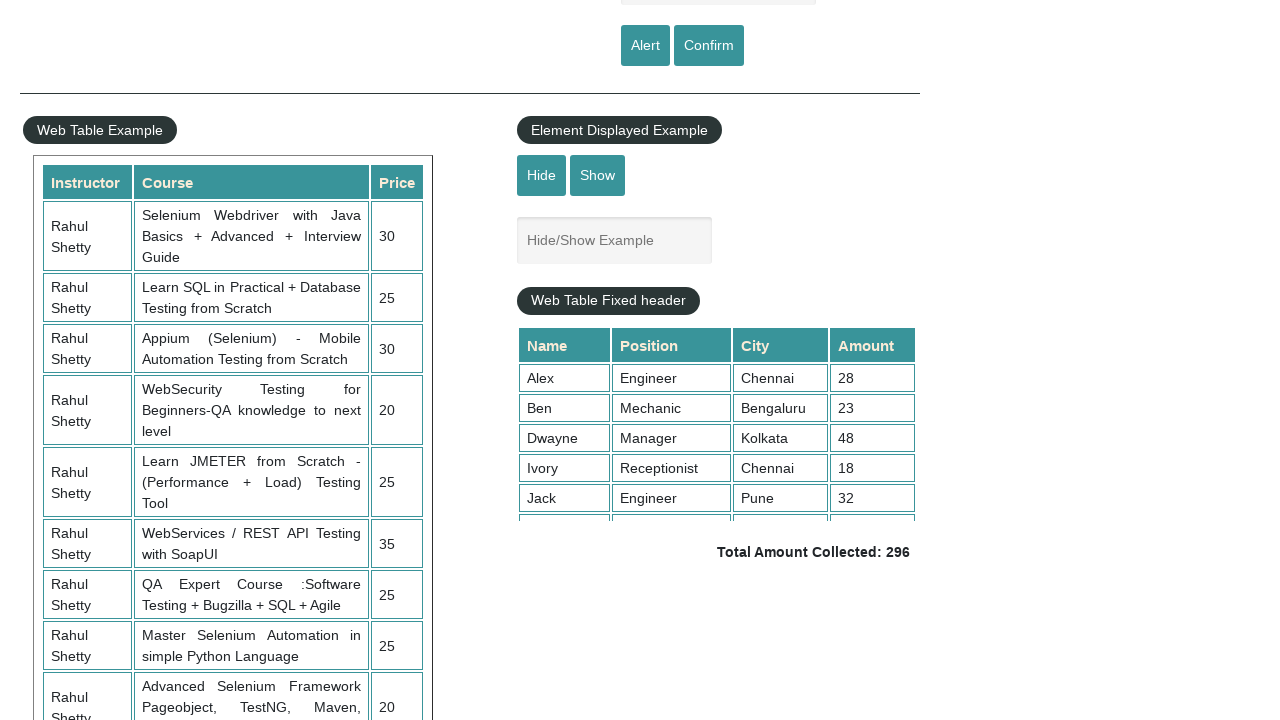

Waited 1 second for scroll to complete
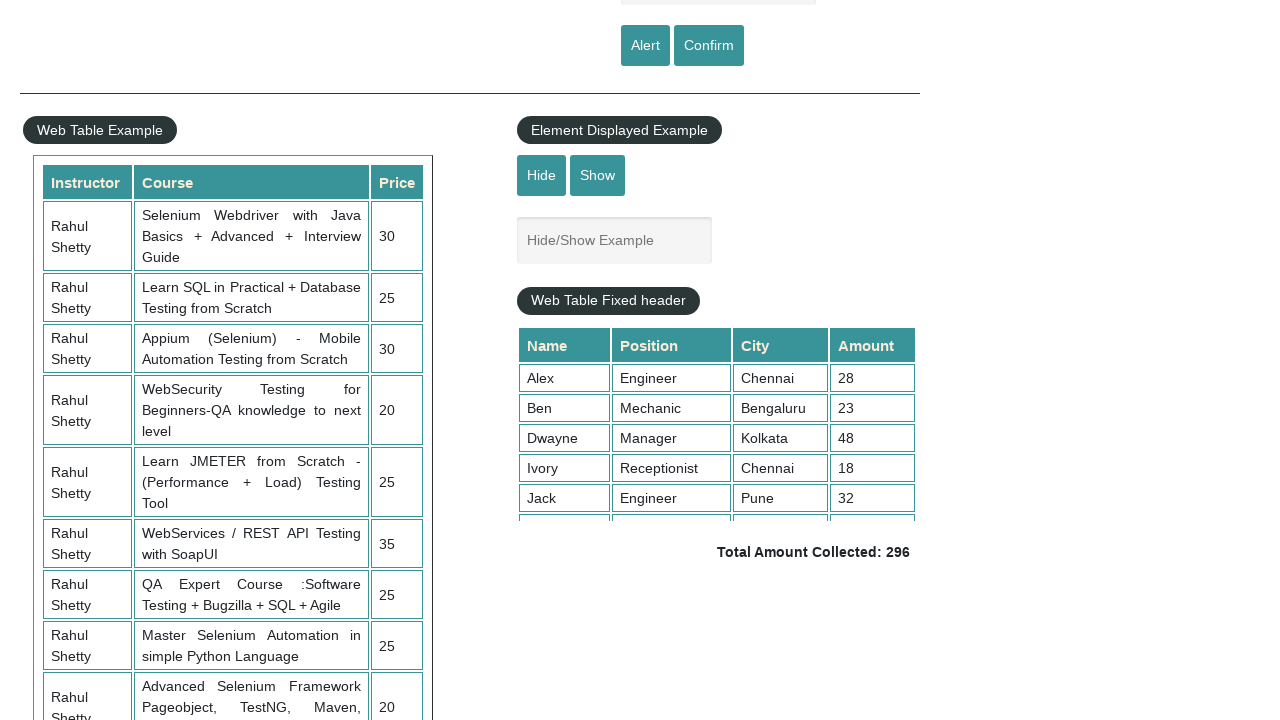

Scrolled table element down by 500 pixels
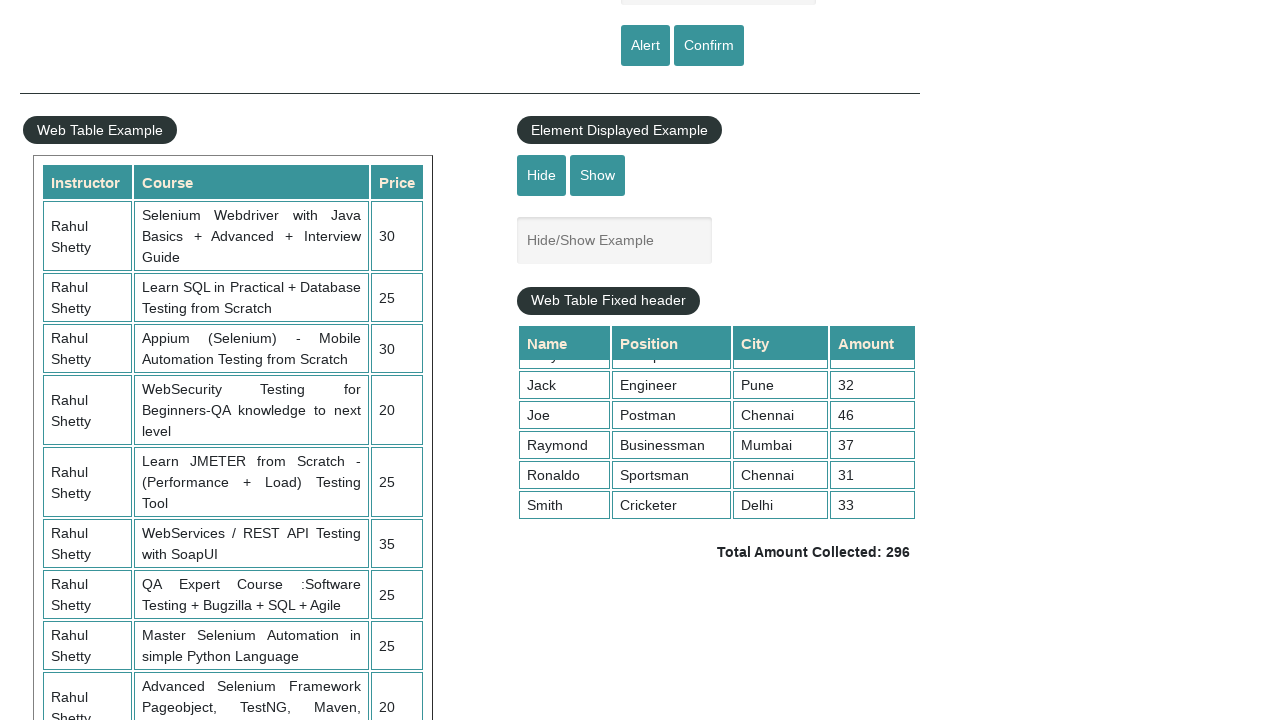

Waited for table column 4 to be visible
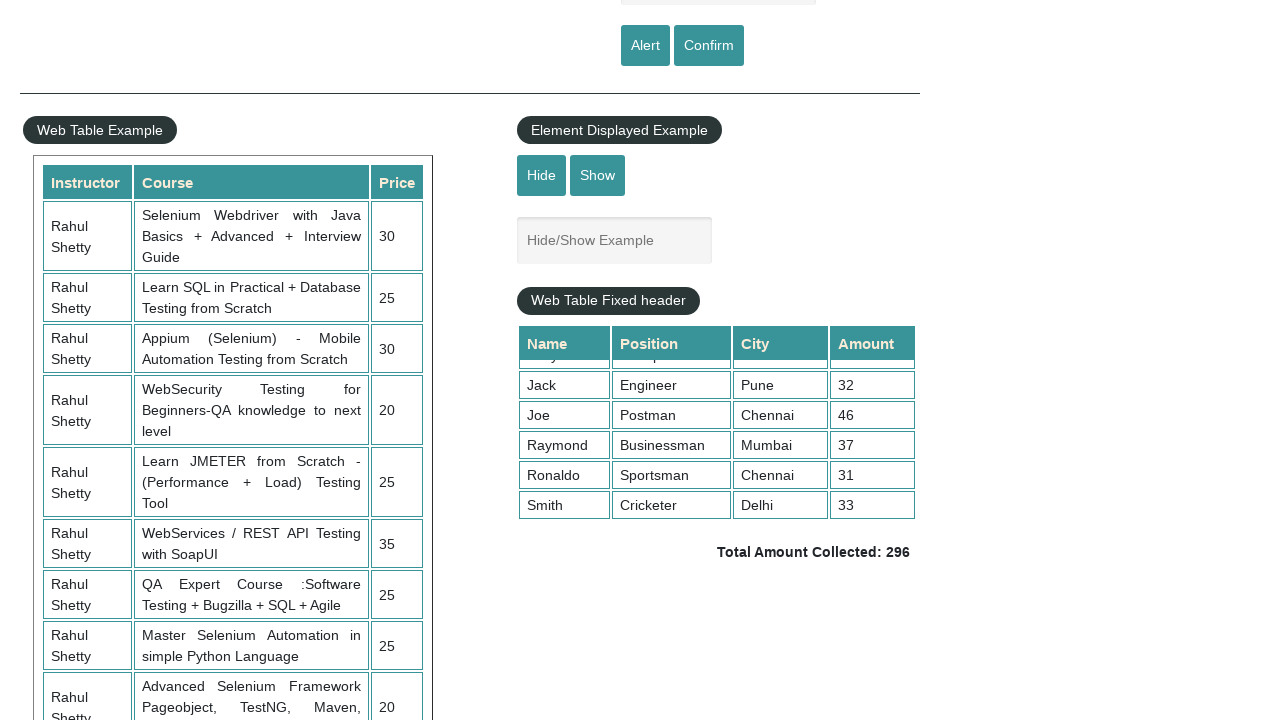

Retrieved 9 values from table column 4
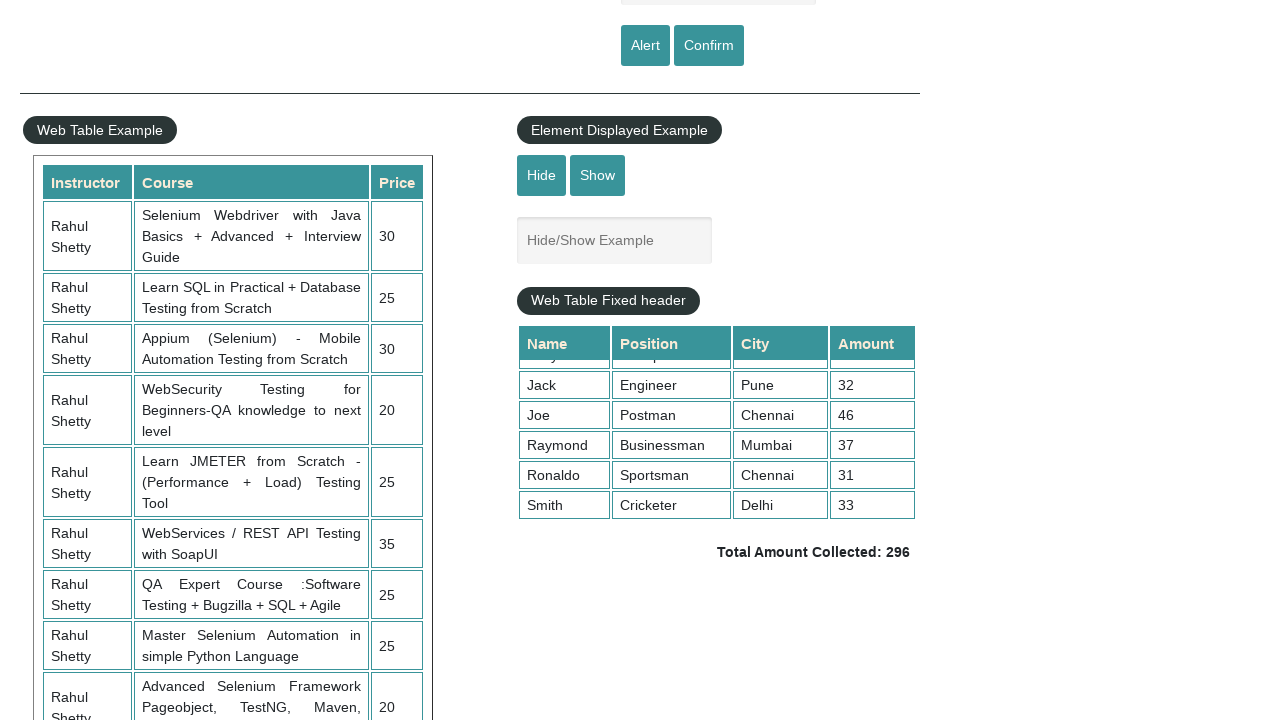

Calculated sum of table values: 296
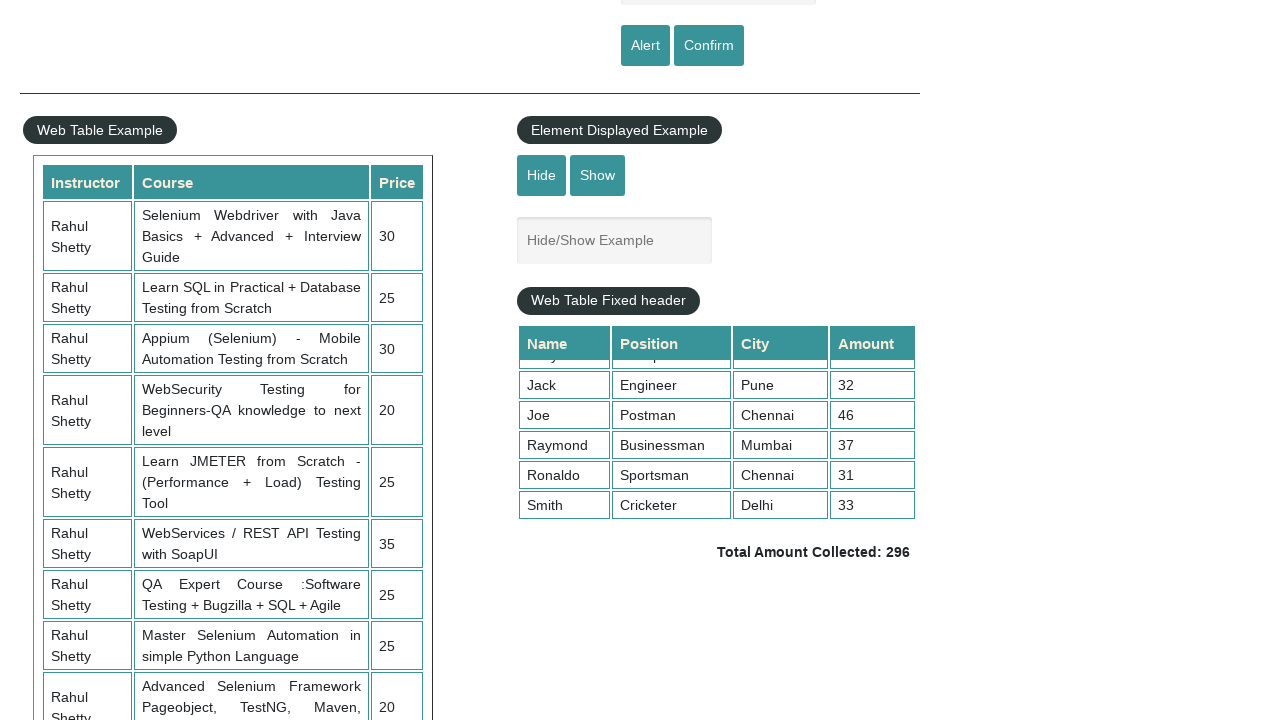

Retrieved displayed total amount text
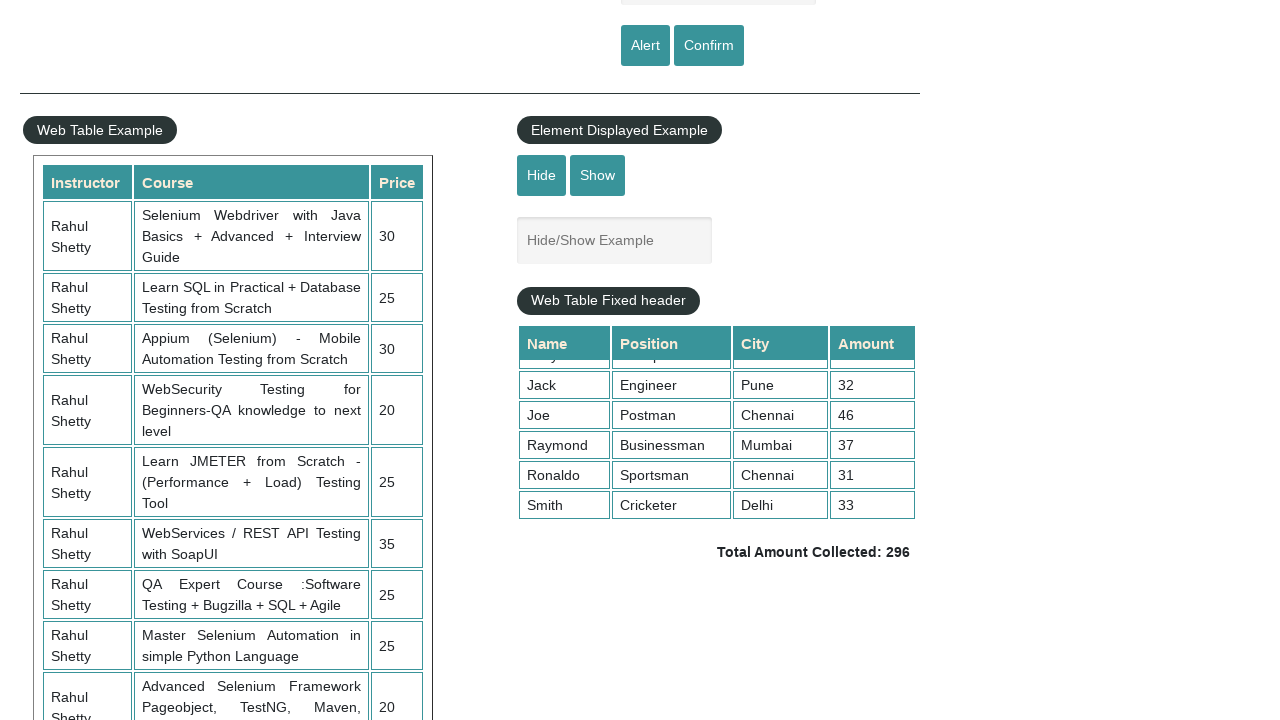

Parsed total amount from text: 296
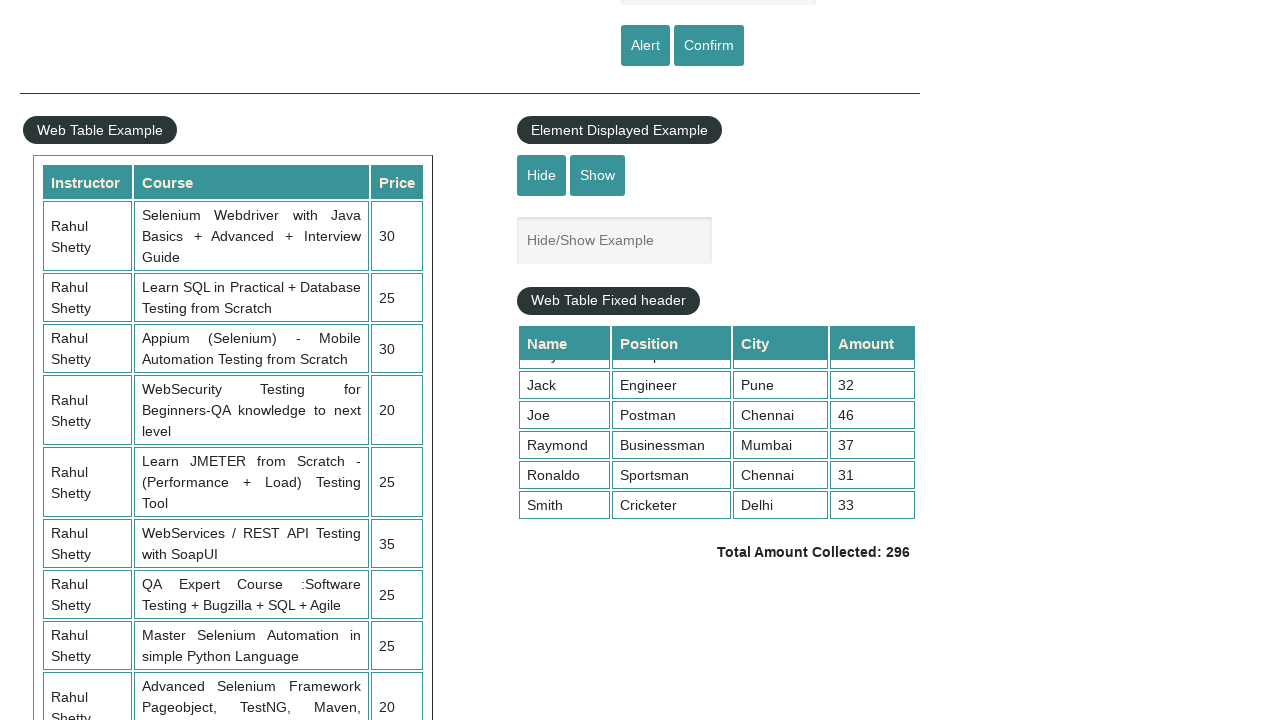

Verified that sum (296) matches displayed total (296)
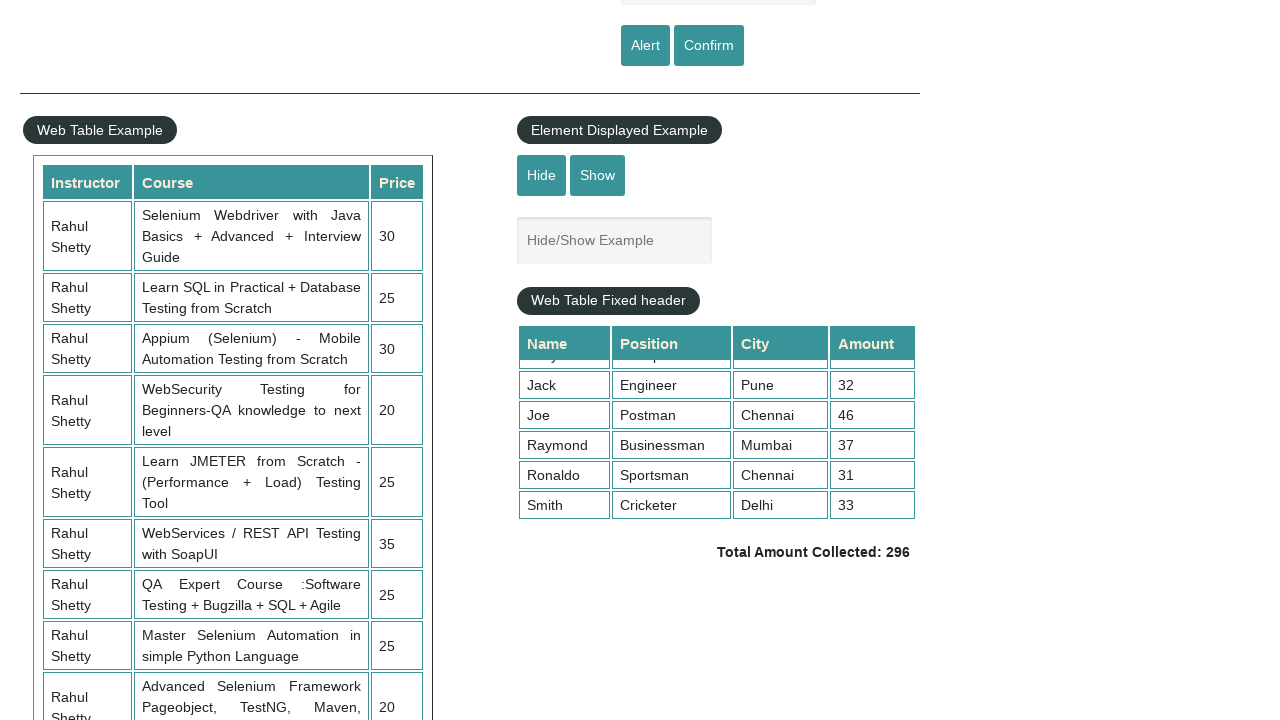

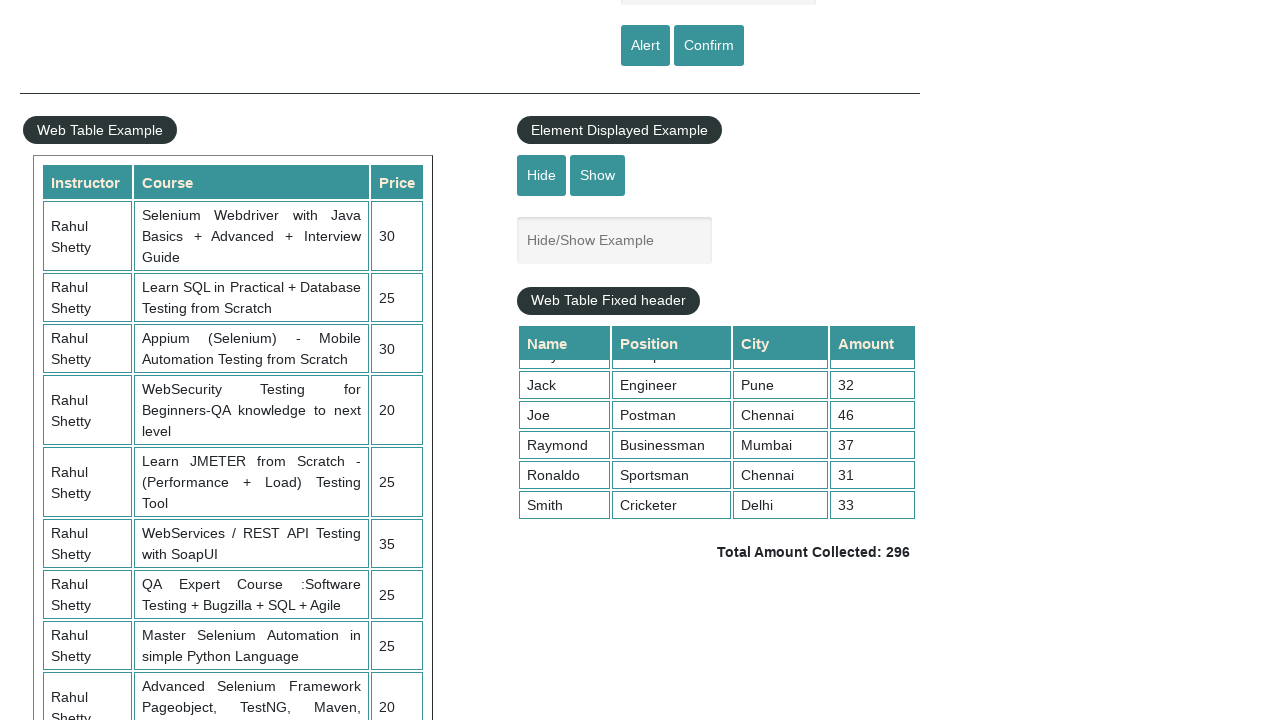